Tests the DataTables editor functionality by clicking the New button to create a new entry. The test is incomplete but demonstrates navigation to the editor page and initiating the creation of a new record.

Starting URL: https://editor.datatables.net/

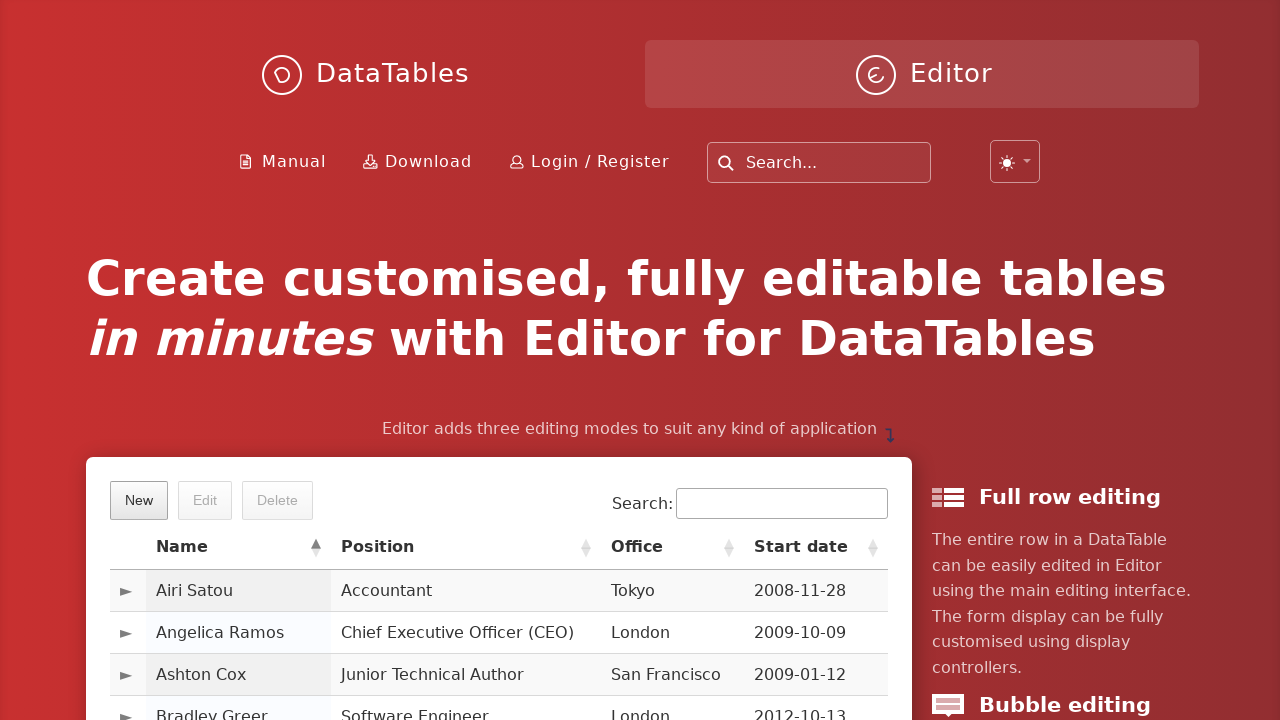

Clicked the New button to open the editor form at (139, 500) on xpath=//span[.='New']
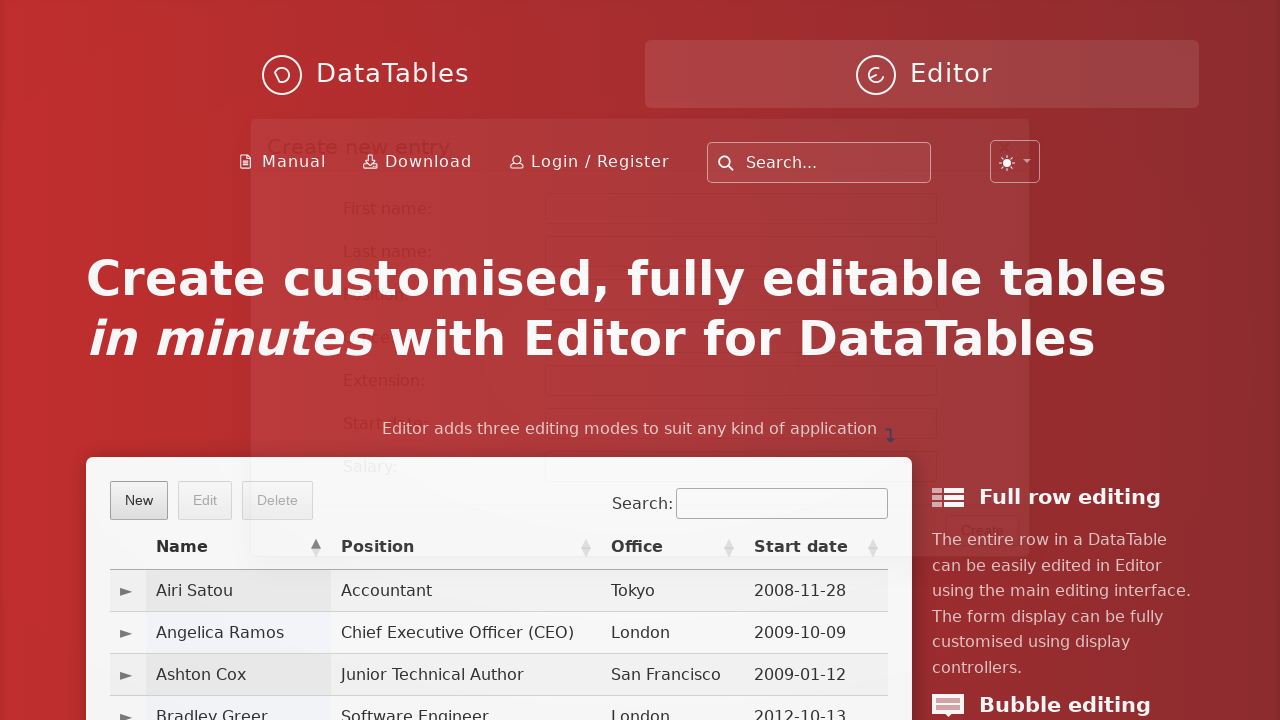

Editor form appeared and loaded
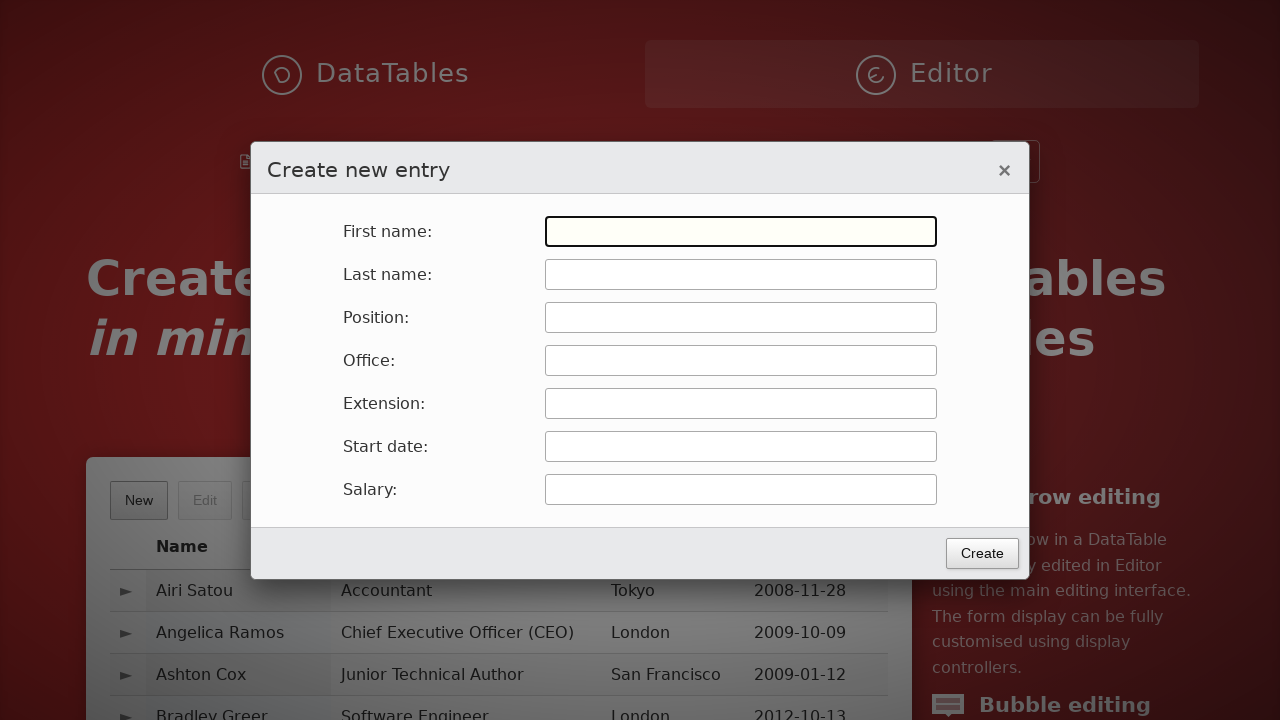

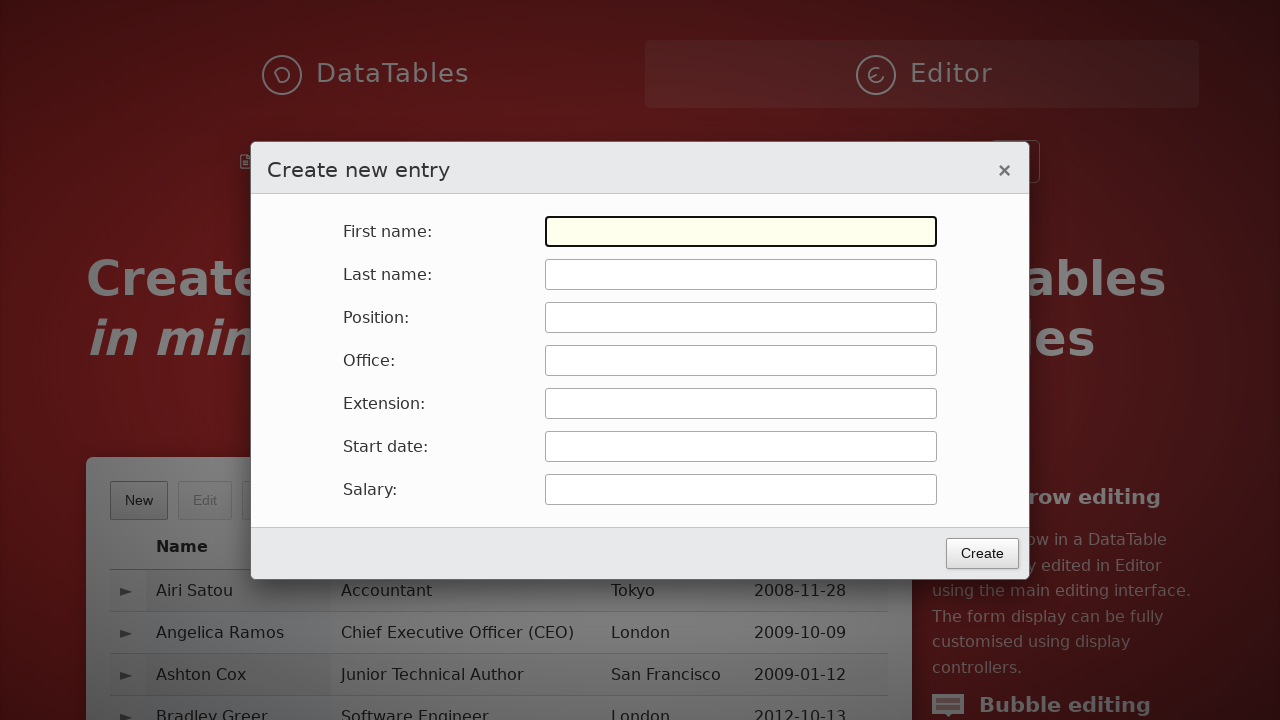